Tests the Add/Remove Elements functionality by clicking the Add button to create a Remove button, verifying it appears, clicking Remove to delete it, and verifying the element is removed.

Starting URL: https://testotomasyonu.com/addremove/

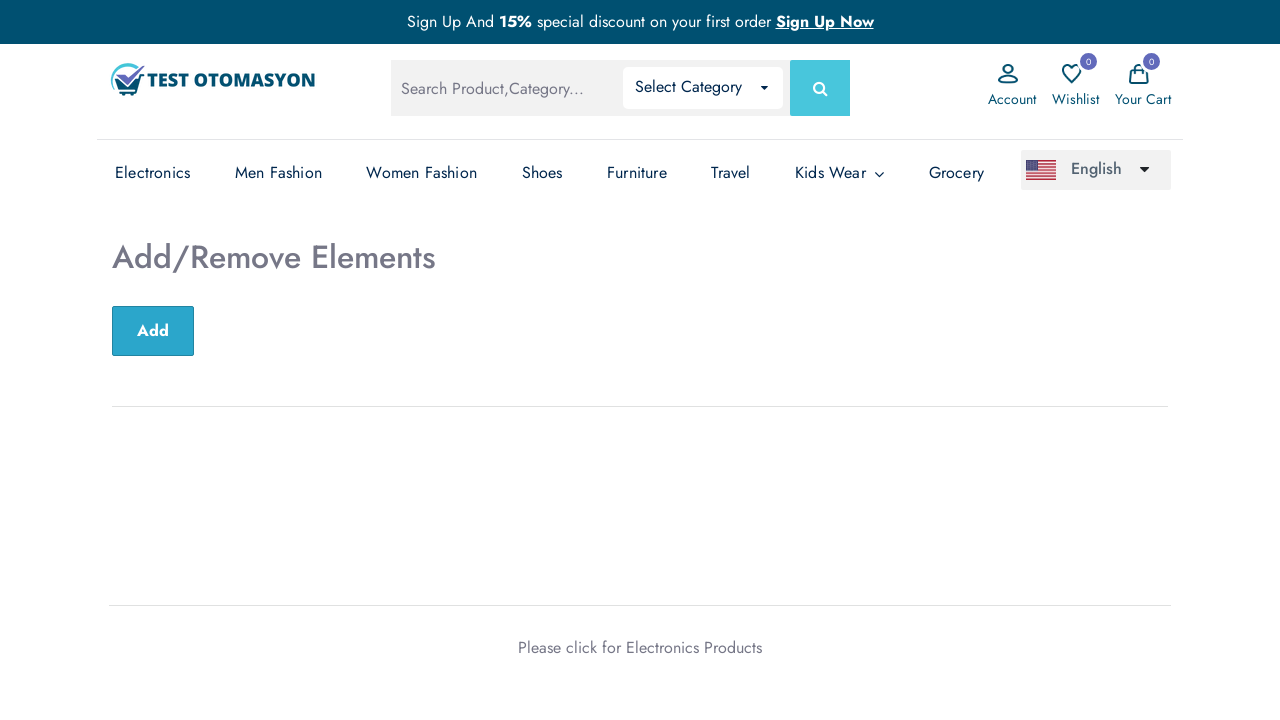

Clicked the Add button to create a Remove button at (153, 331) on xpath=//button[text()='Add']
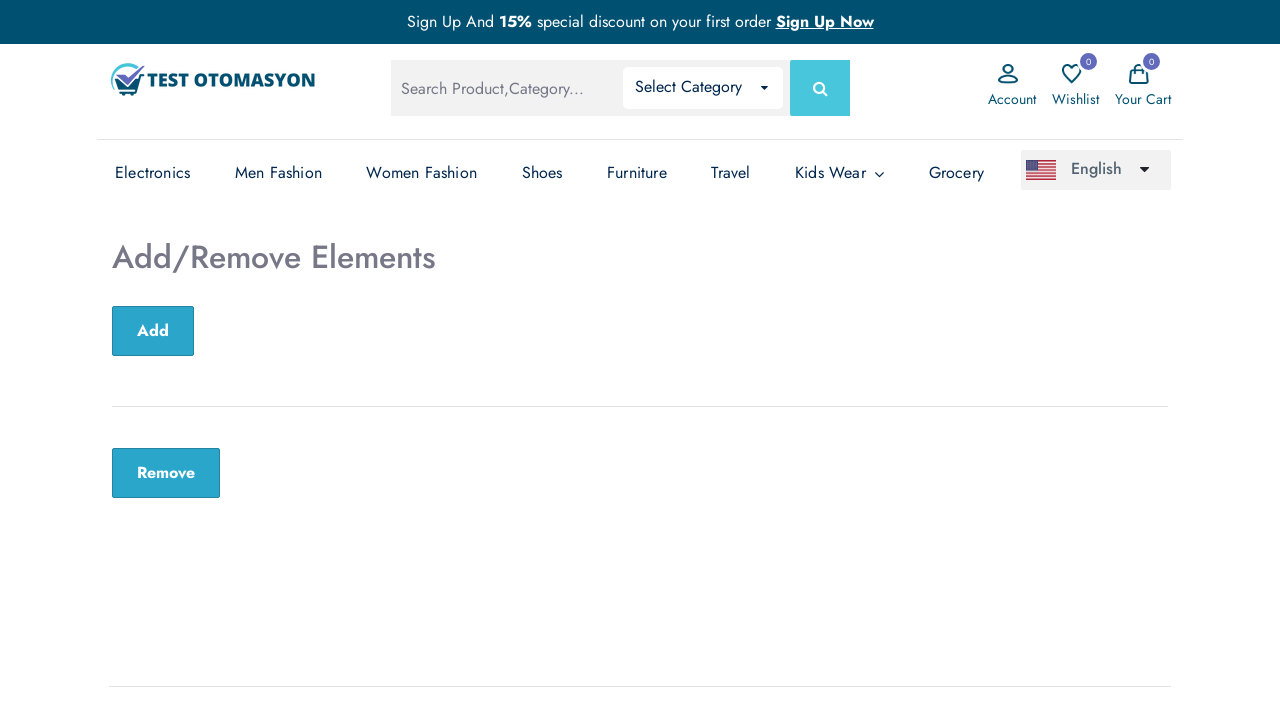

Remove button appeared and is visible
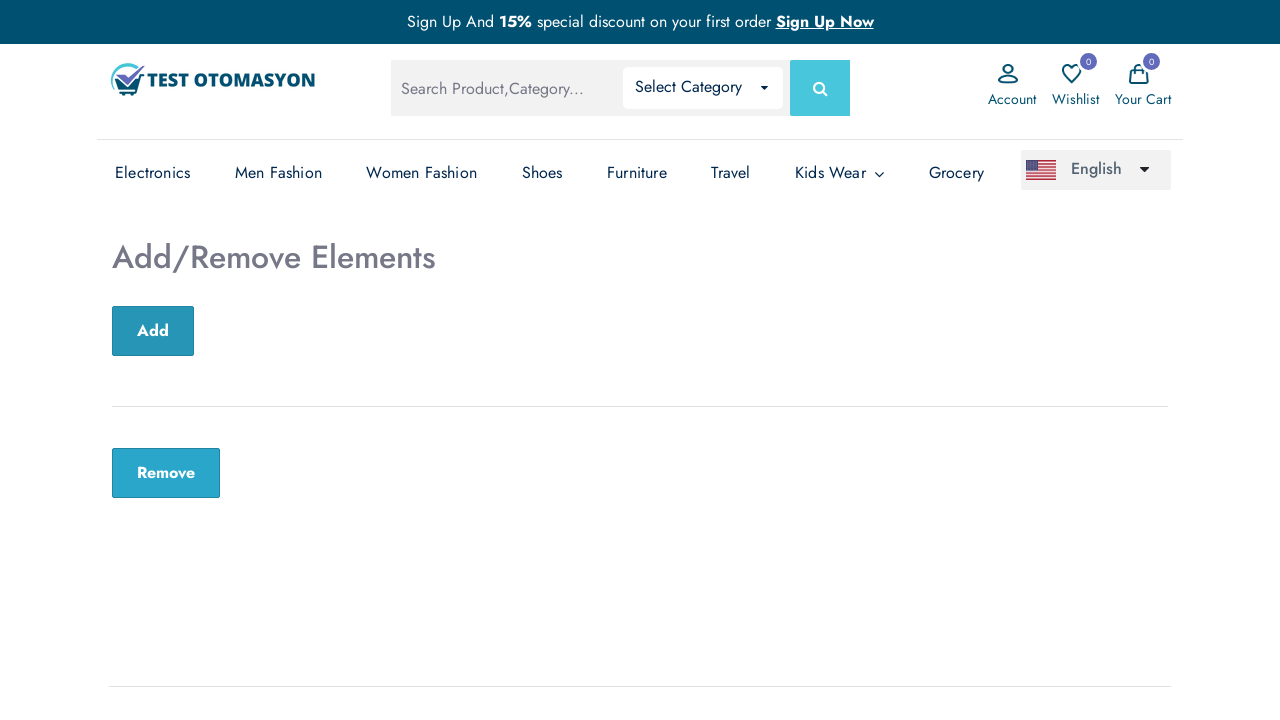

Clicked the Remove button to delete the element at (166, 473) on xpath=//button[text()='Remove']
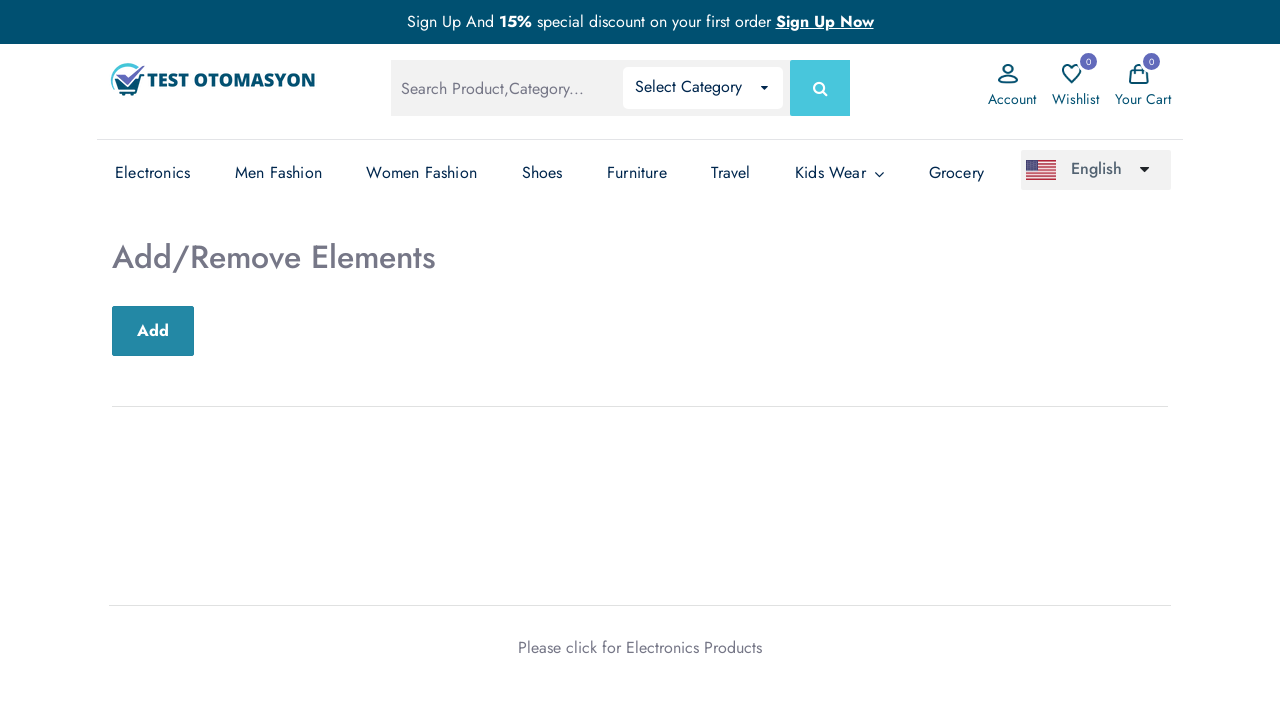

Verified 'Remove Elements' text is still visible
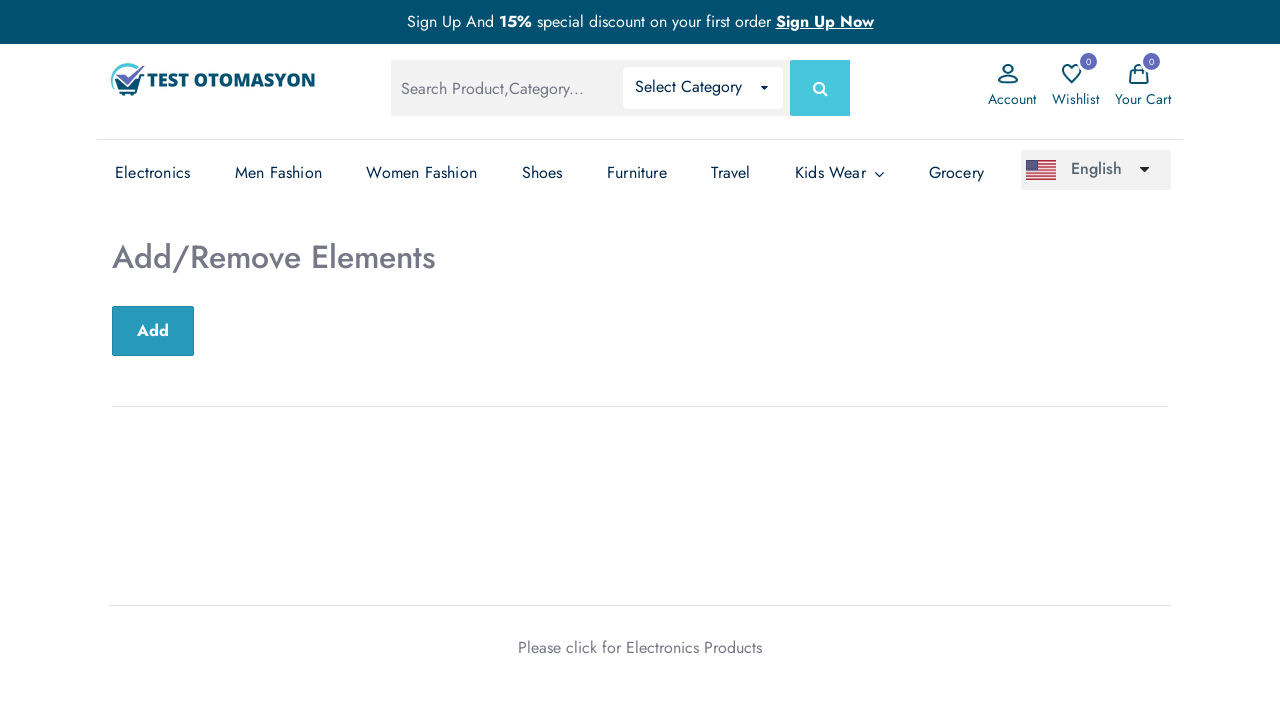

Verified Remove button has been removed from the page
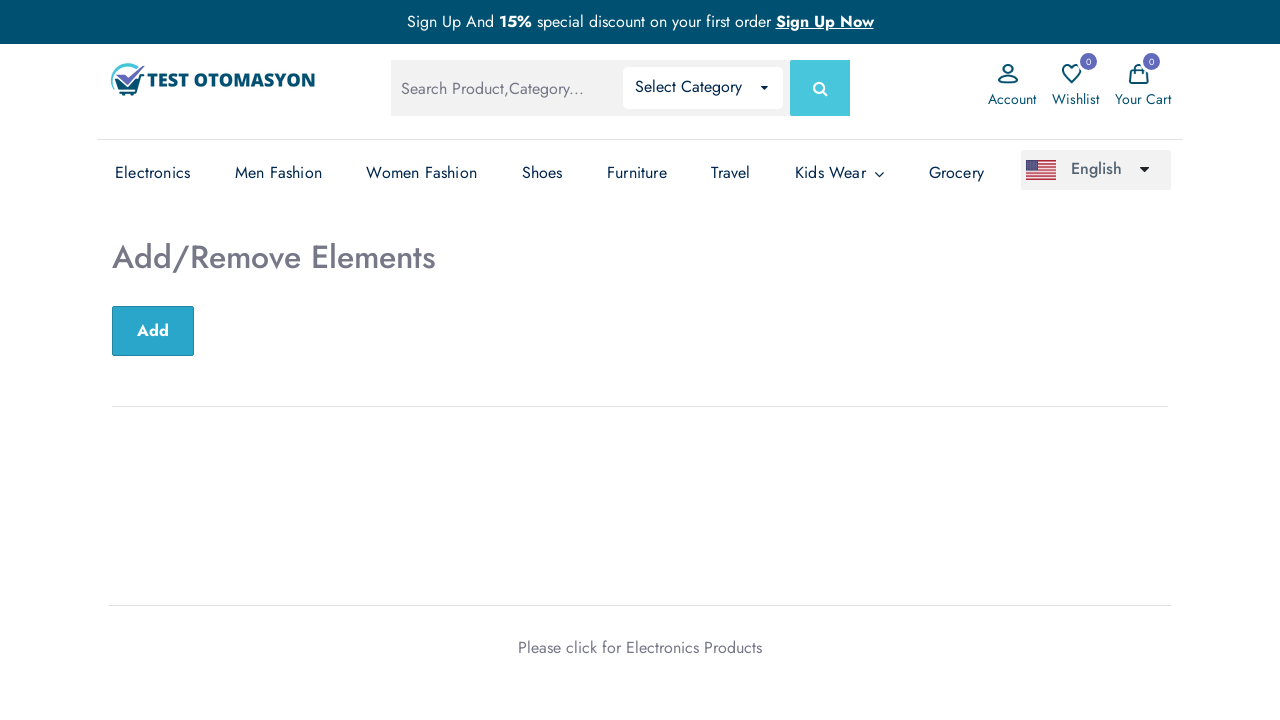

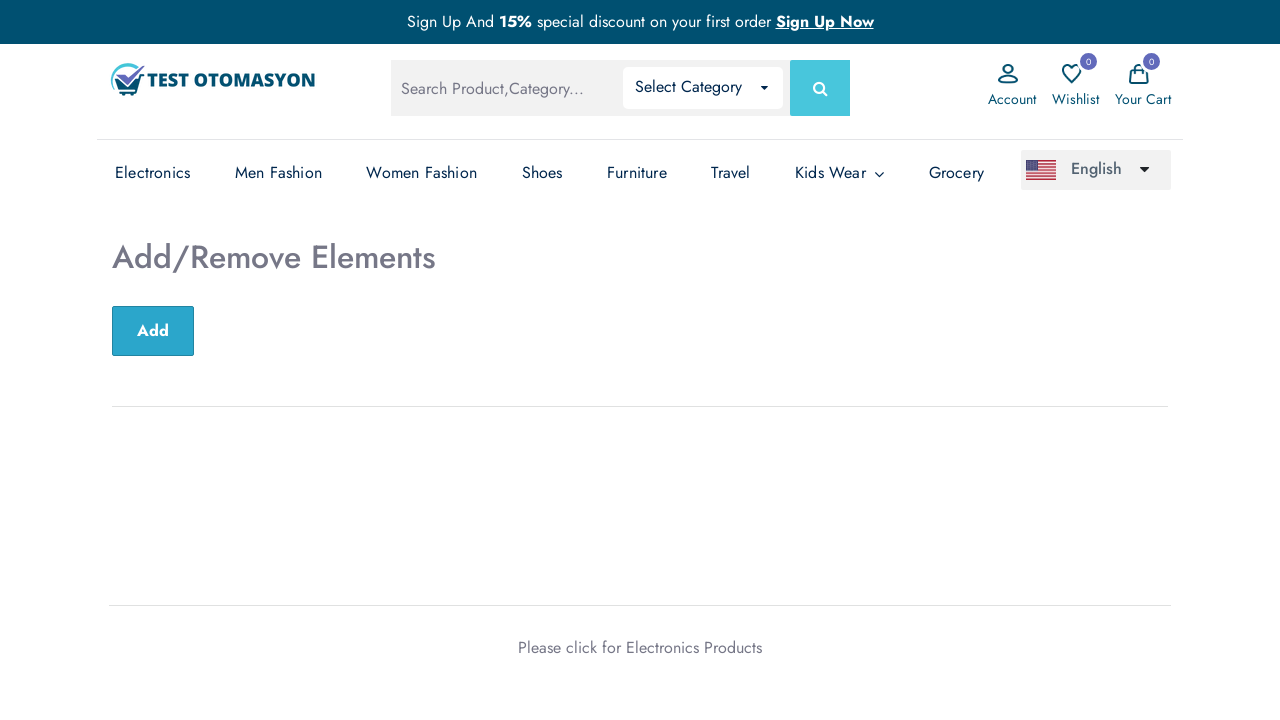